Tests that the Due column in table 1 can be sorted in descending order by clicking the column header twice.

Starting URL: http://the-internet.herokuapp.com/tables

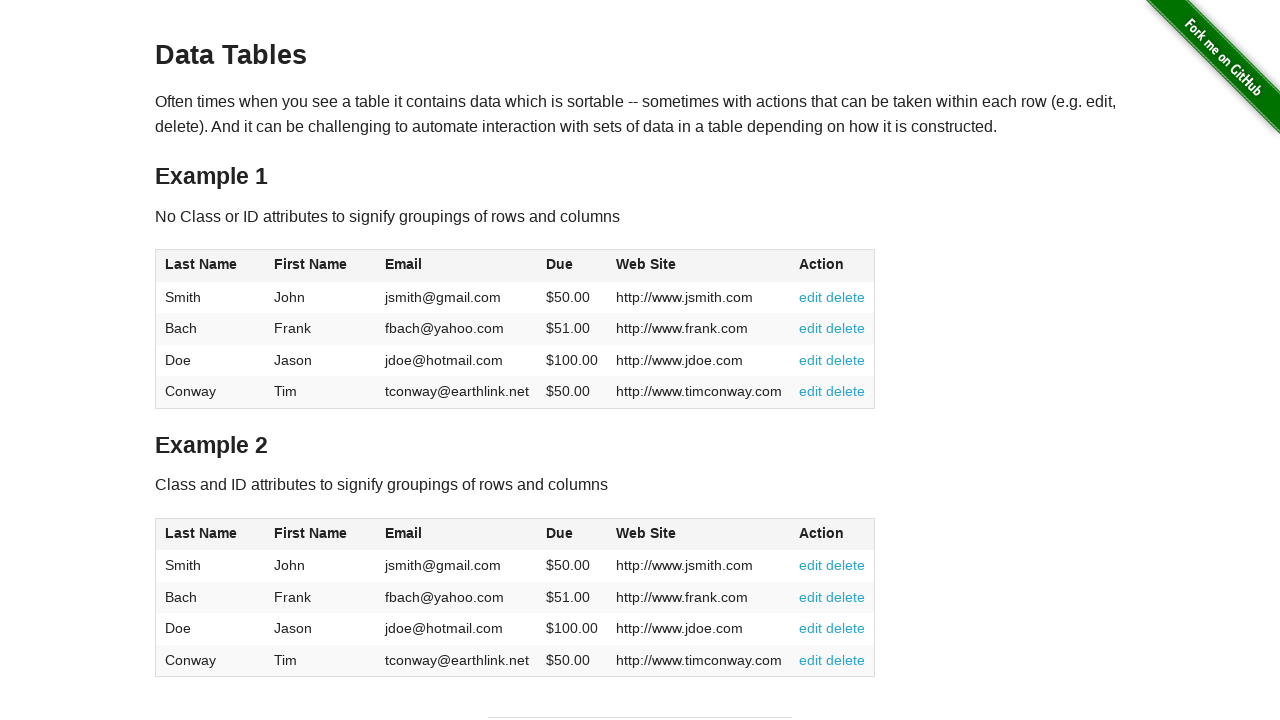

Clicked Due column header (4th column) first time for ascending sort at (572, 266) on #table1 thead tr th:nth-of-type(4)
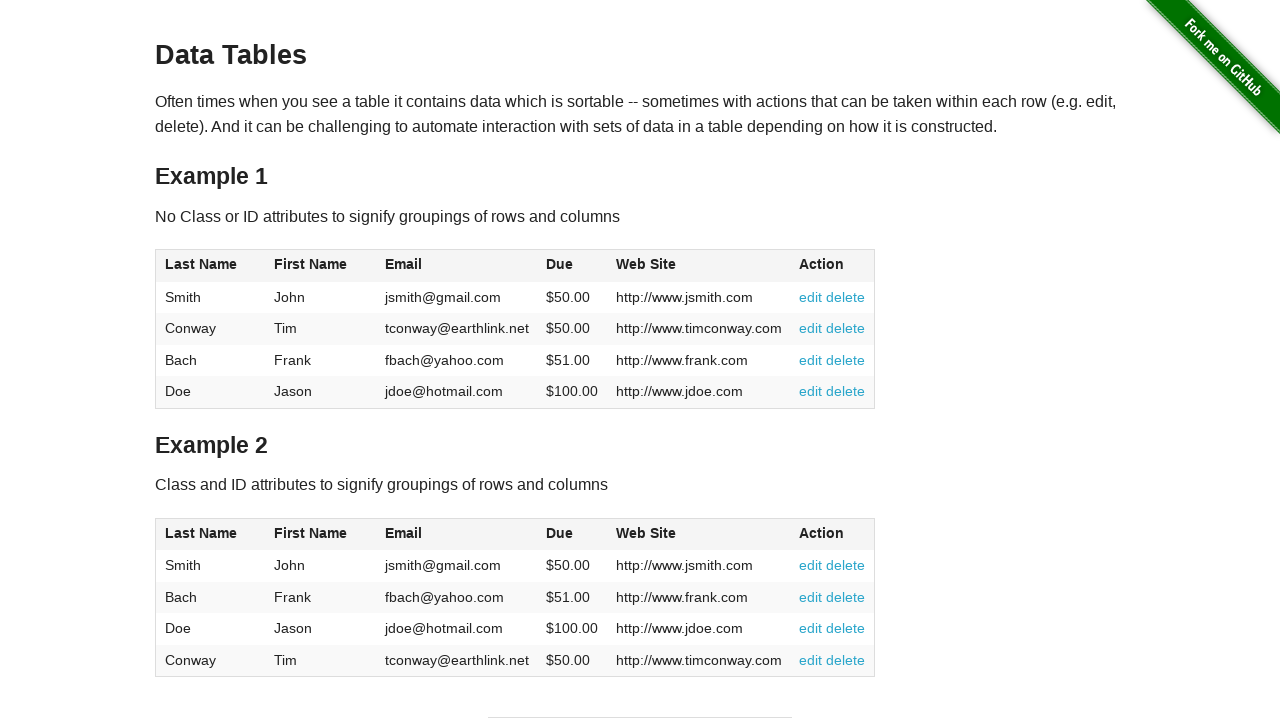

Clicked Due column header second time for descending sort at (572, 266) on #table1 thead tr th:nth-of-type(4)
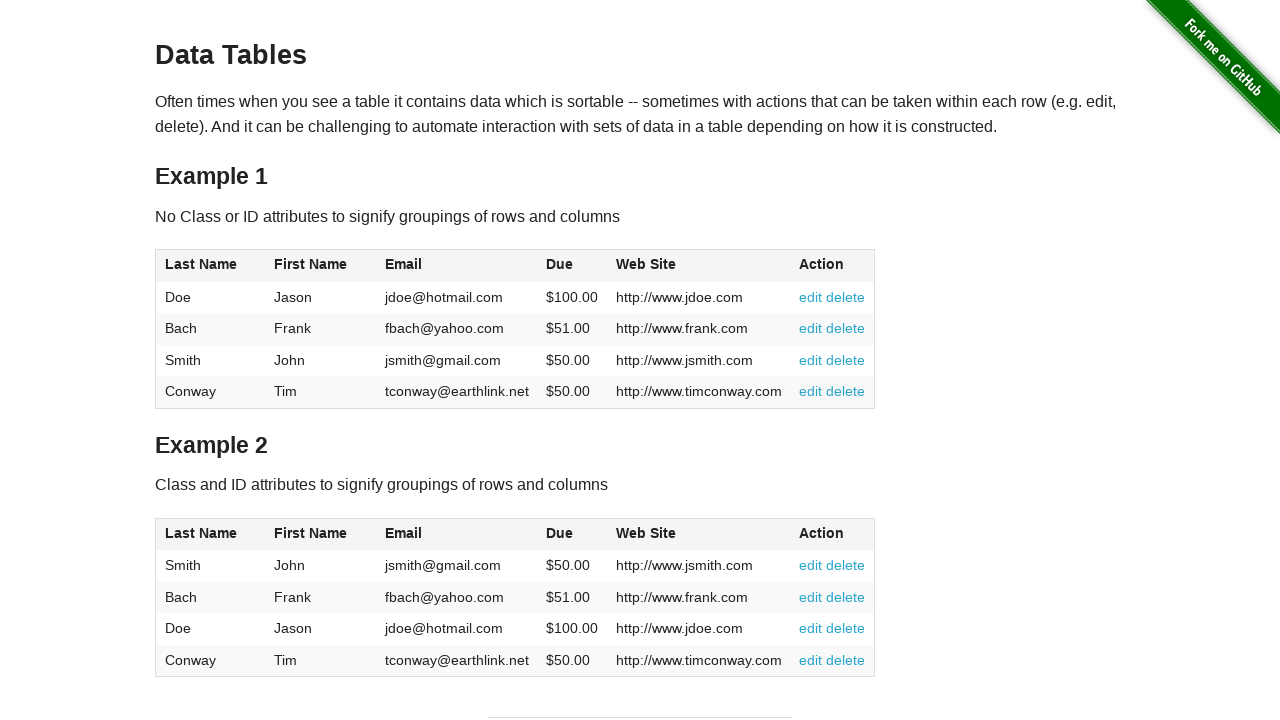

Table sorted in descending order by Due column
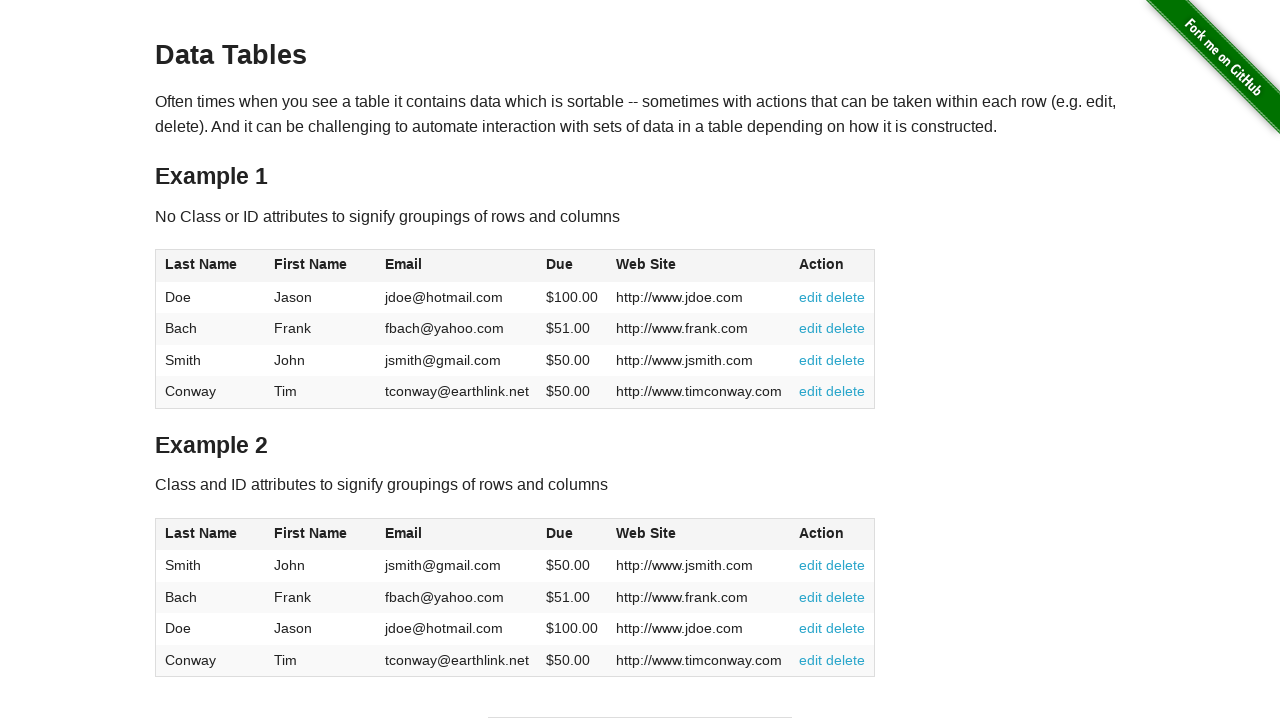

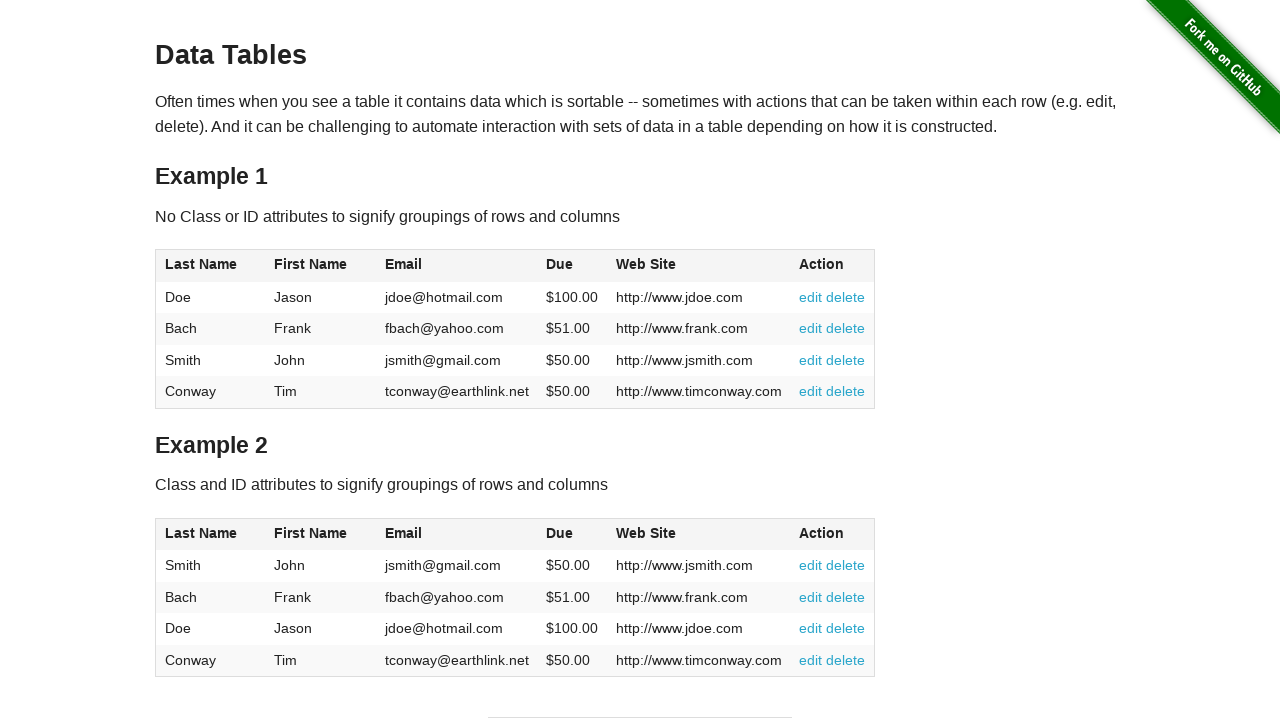